Tests alert handling functionality by clicking a button that triggers a prompt alert, entering text, and accepting it

Starting URL: https://www.hyrtutorials.com/p/alertsdemo.html

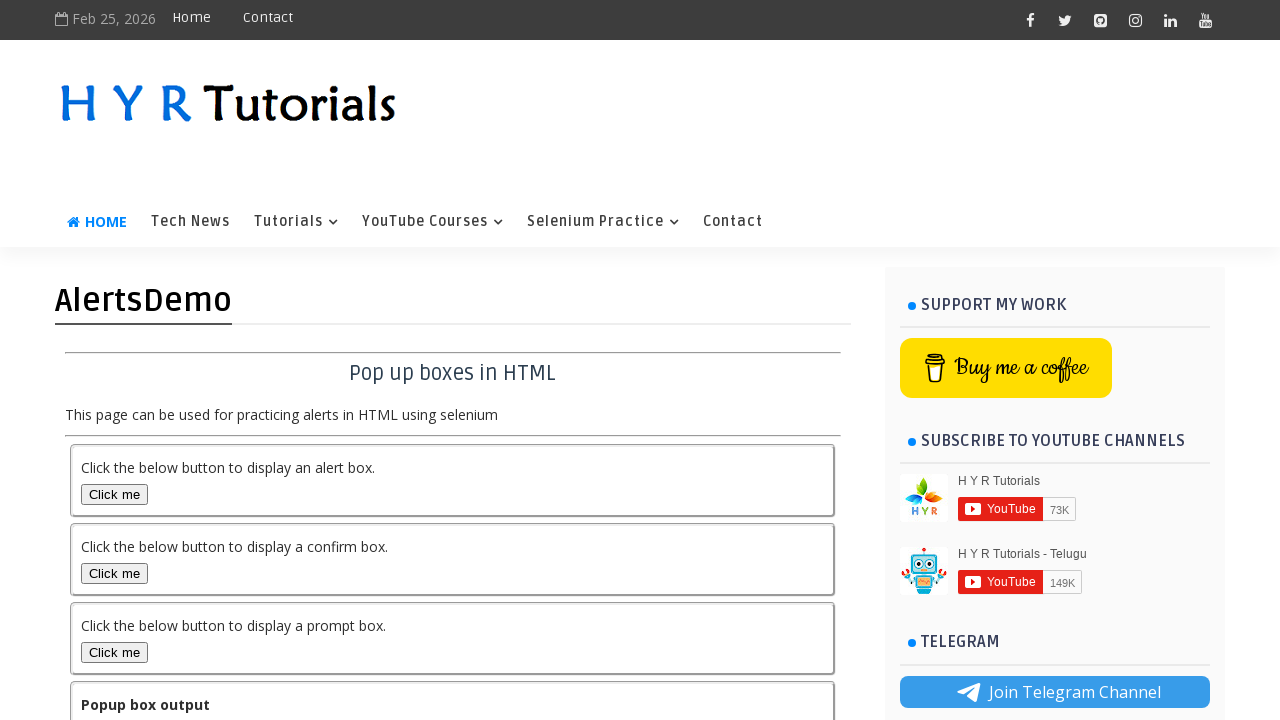

Clicked the prompt box button to trigger alert at (114, 652) on #promptBox
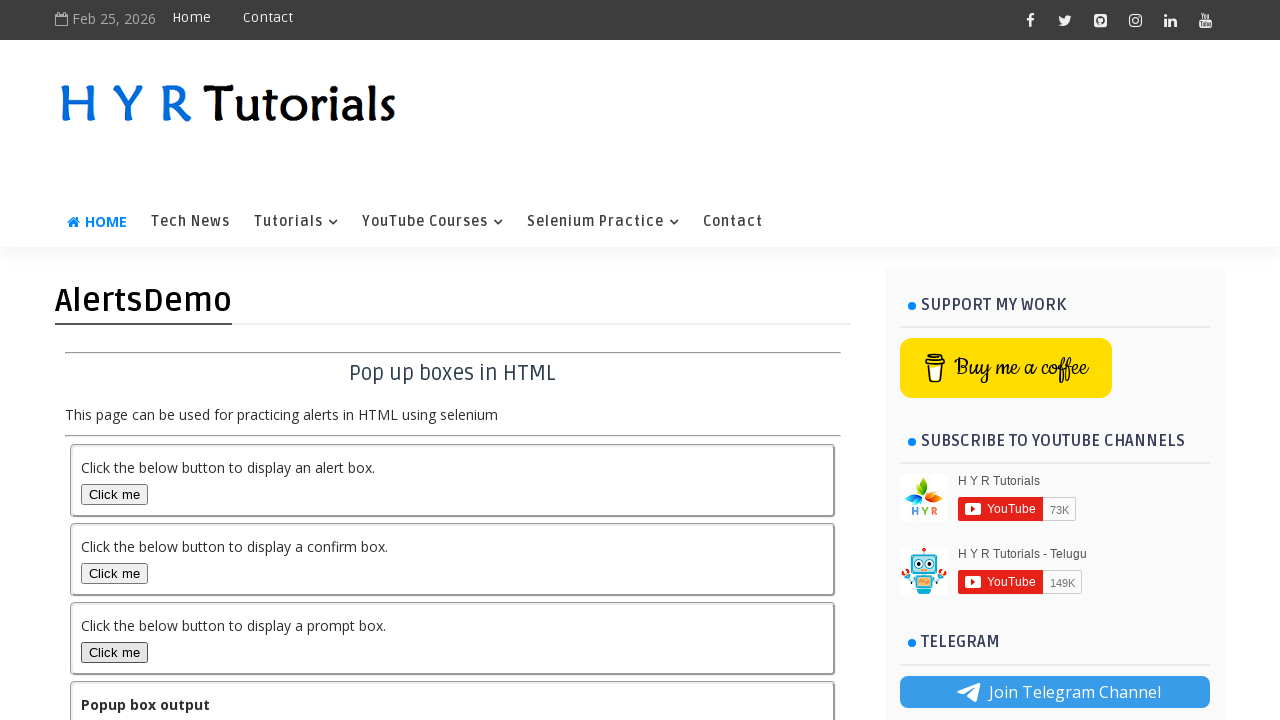

Set up dialog handler to accept prompt with text 'hello'
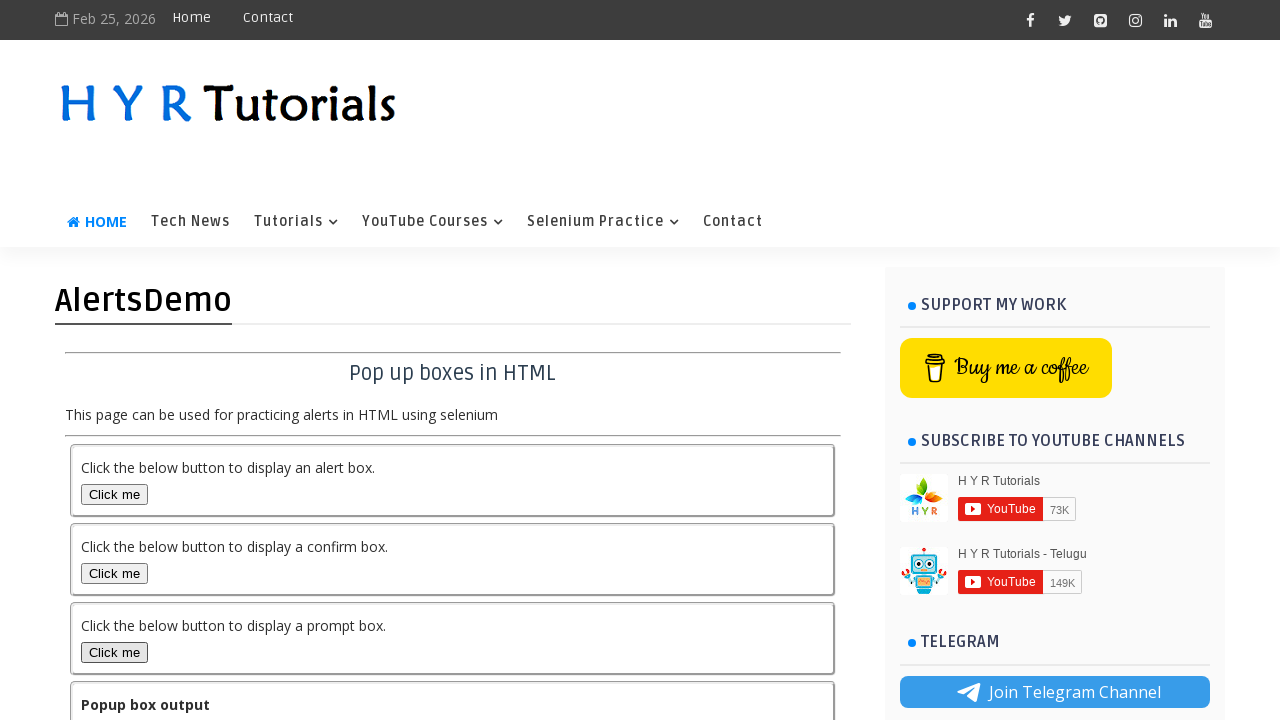

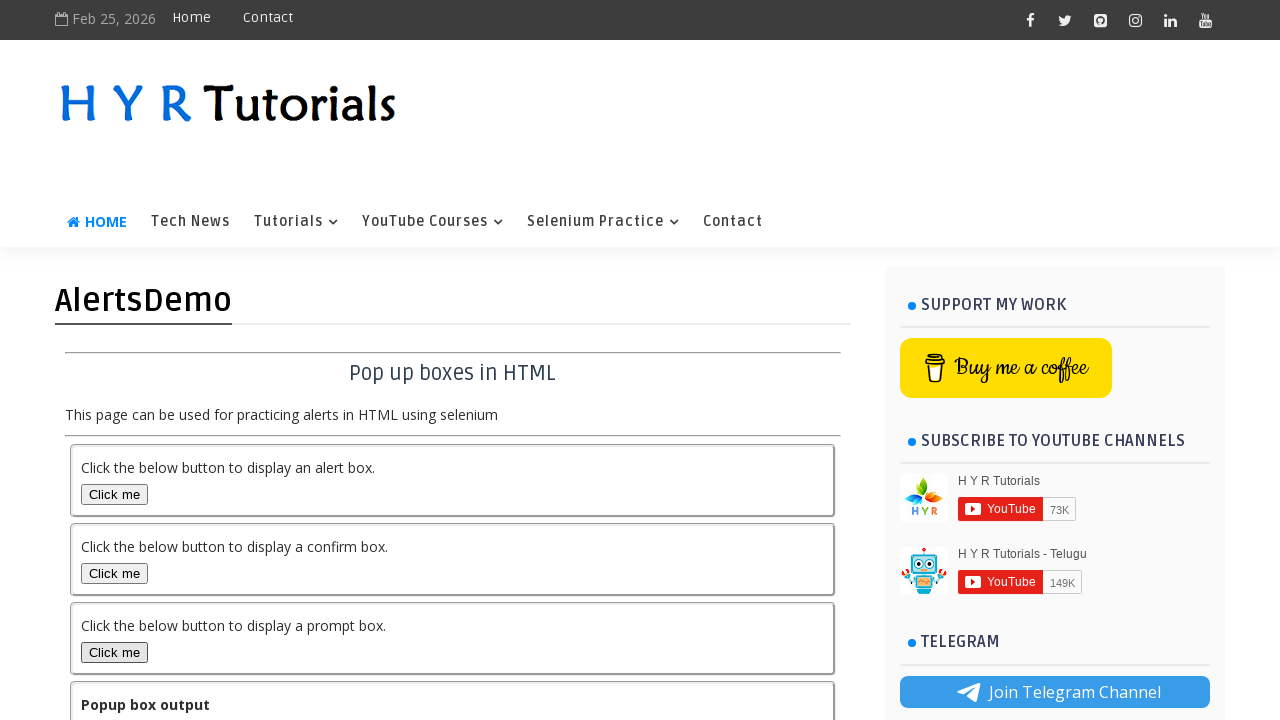